Tests that edits are saved when the edit field loses focus (blur event)

Starting URL: https://demo.playwright.dev/todomvc

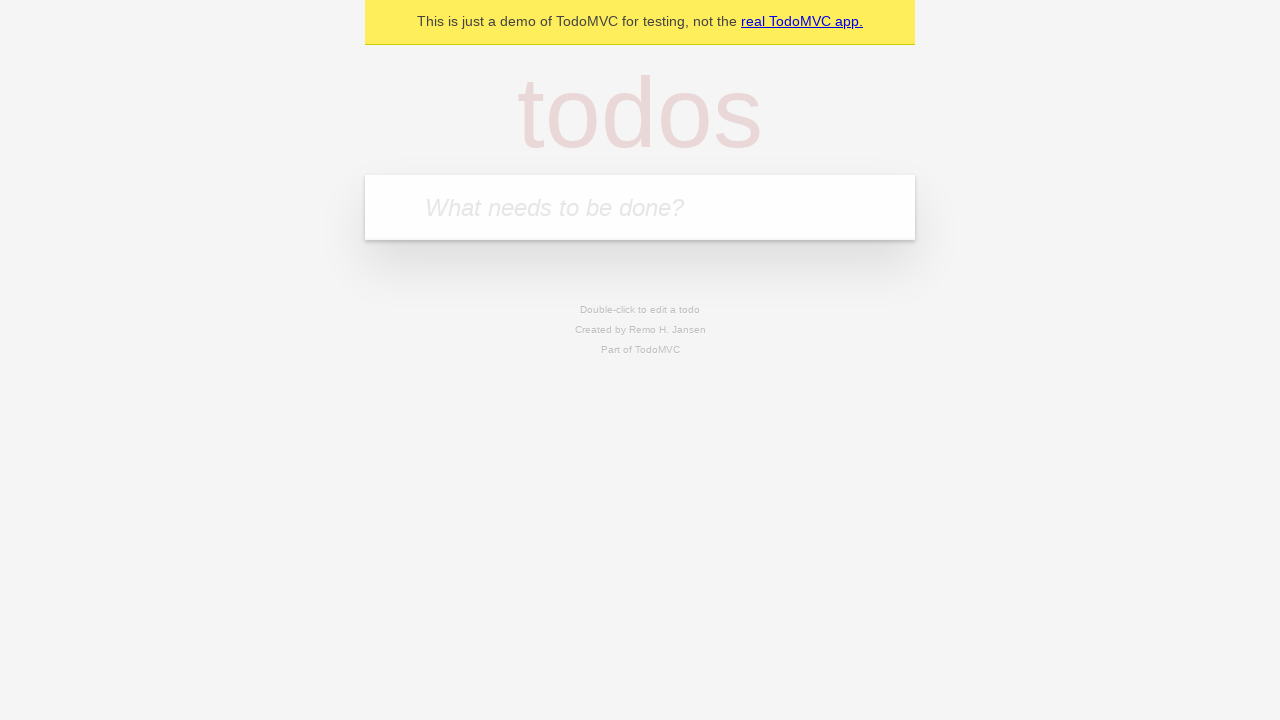

Filled first todo field with 'buy some apples' on internal:attr=[placeholder="What needs to be done?"i]
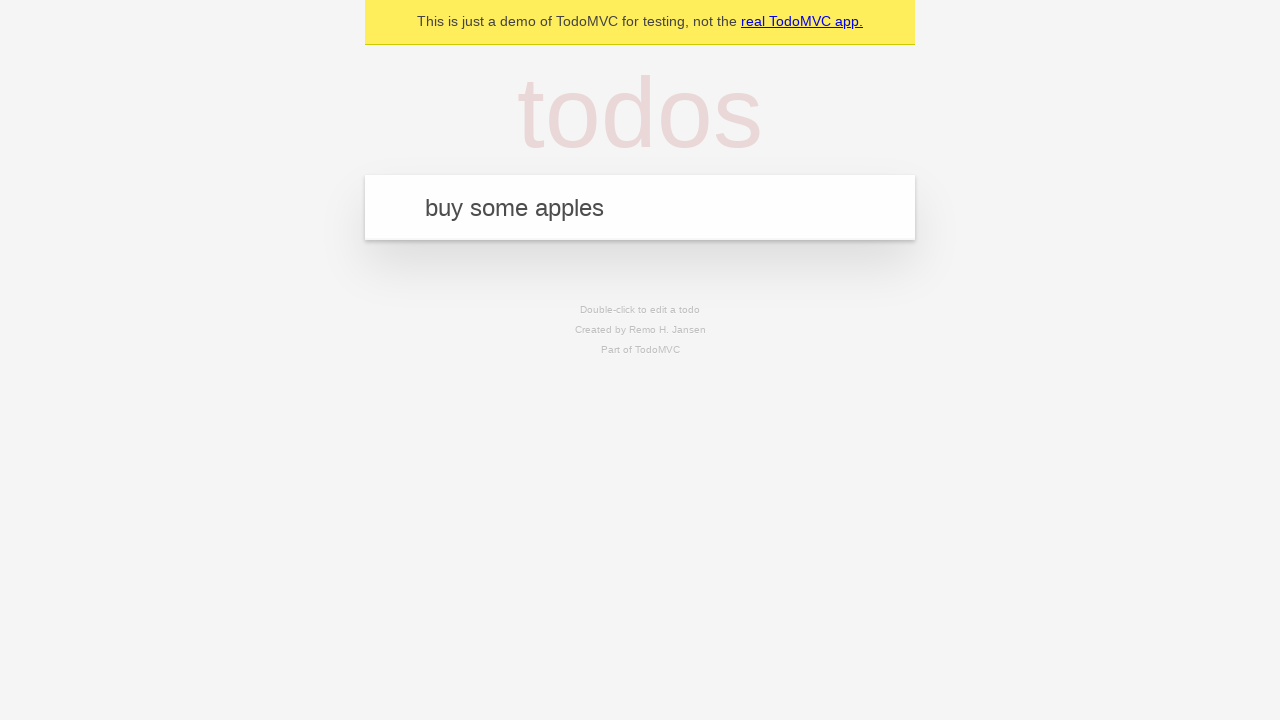

Pressed Enter to add first todo on internal:attr=[placeholder="What needs to be done?"i]
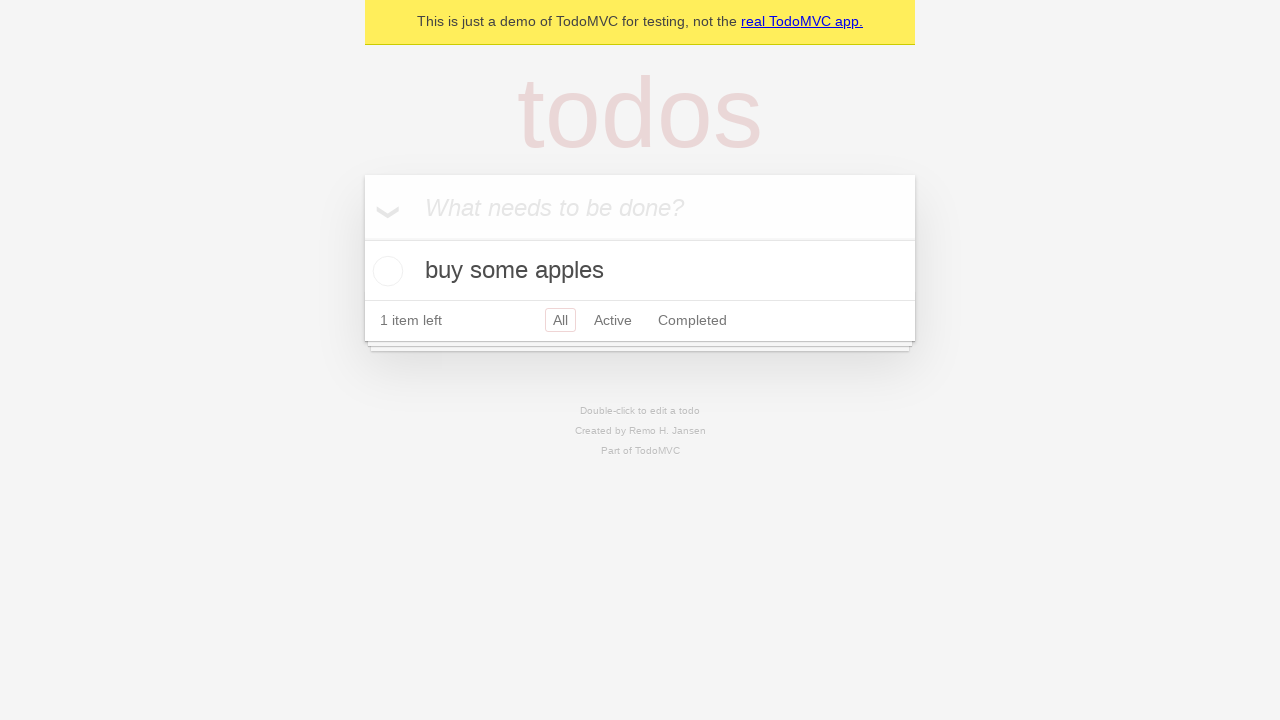

Filled second todo field with 'feed the cat' on internal:attr=[placeholder="What needs to be done?"i]
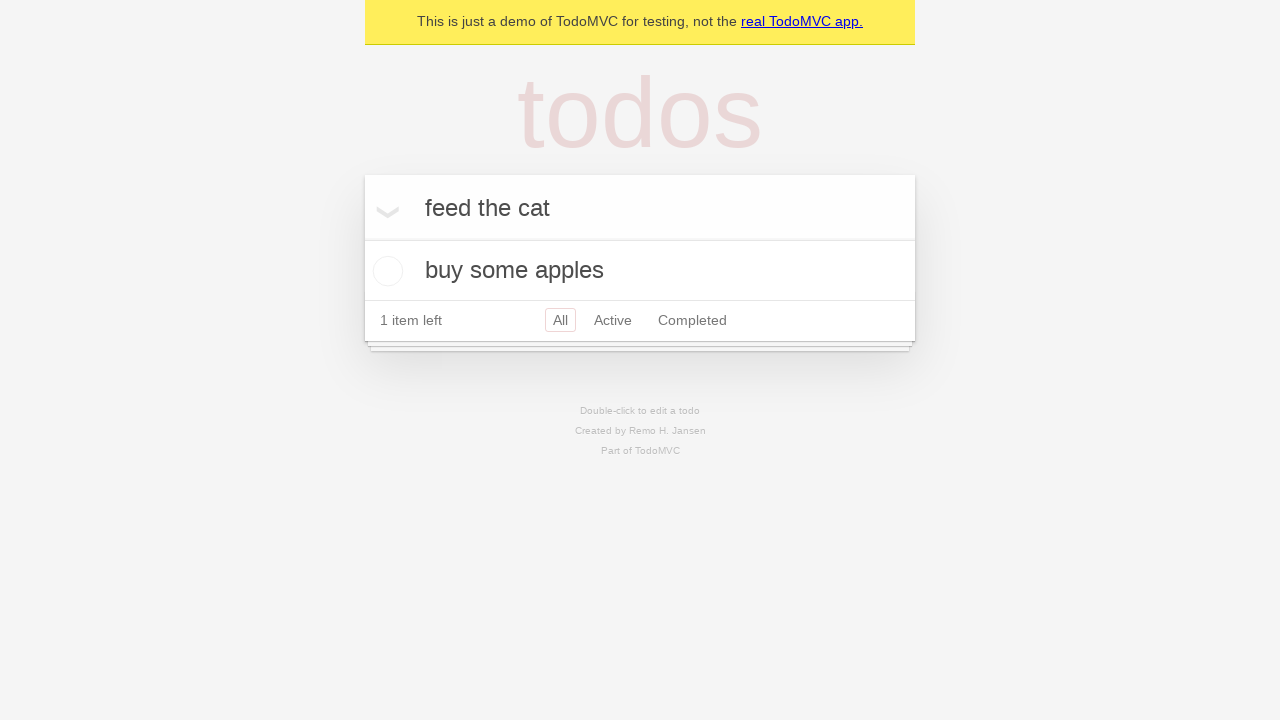

Pressed Enter to add second todo on internal:attr=[placeholder="What needs to be done?"i]
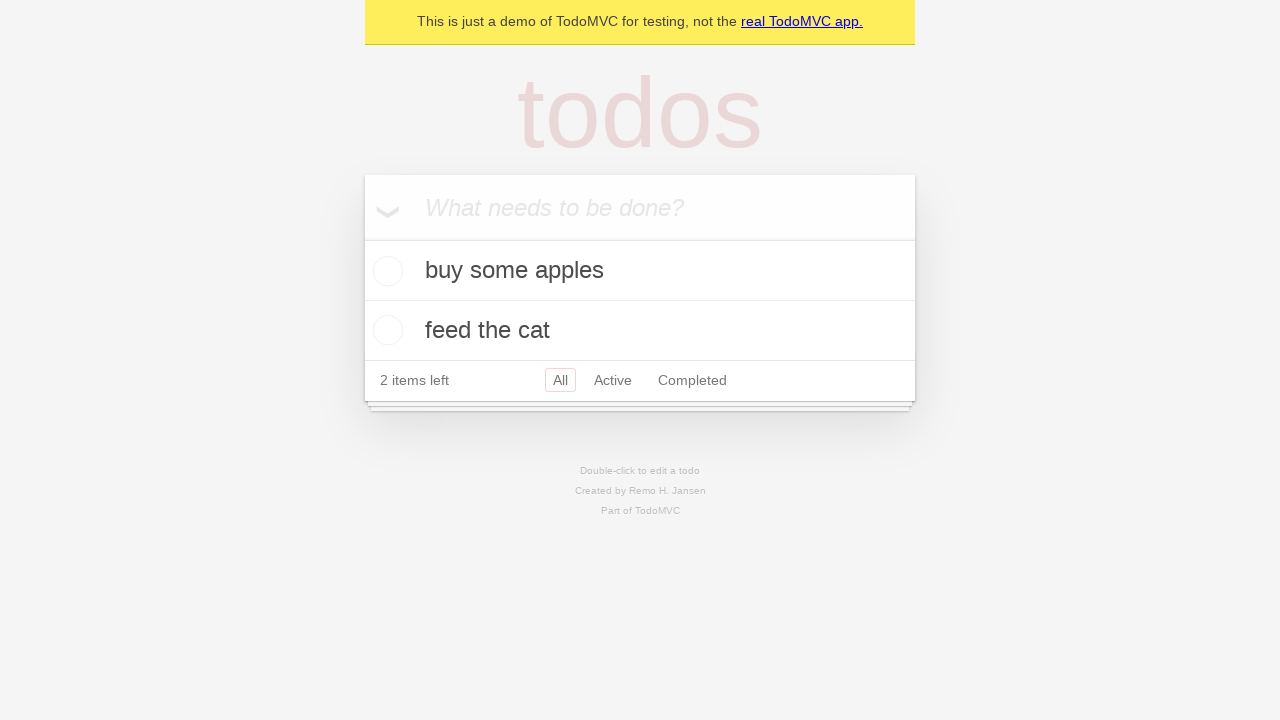

Filled third todo field with 'book a doctors appointment' on internal:attr=[placeholder="What needs to be done?"i]
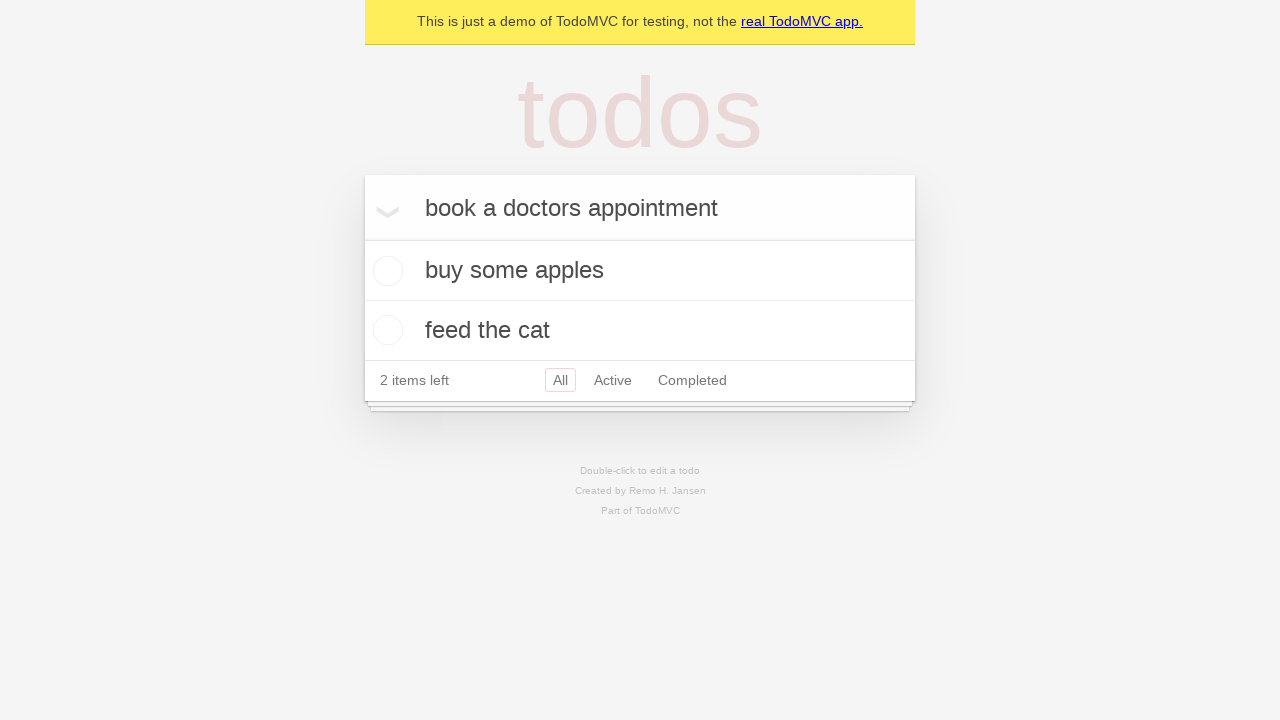

Pressed Enter to add third todo on internal:attr=[placeholder="What needs to be done?"i]
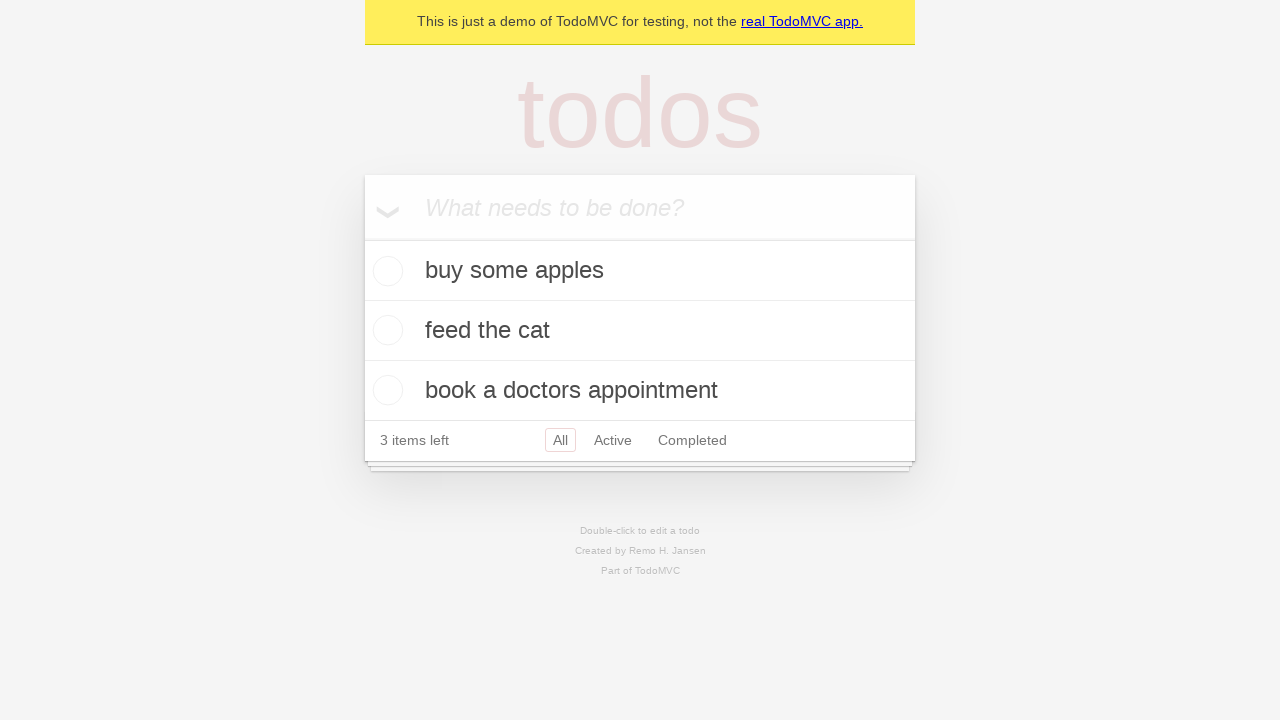

Waited for third todo item to load
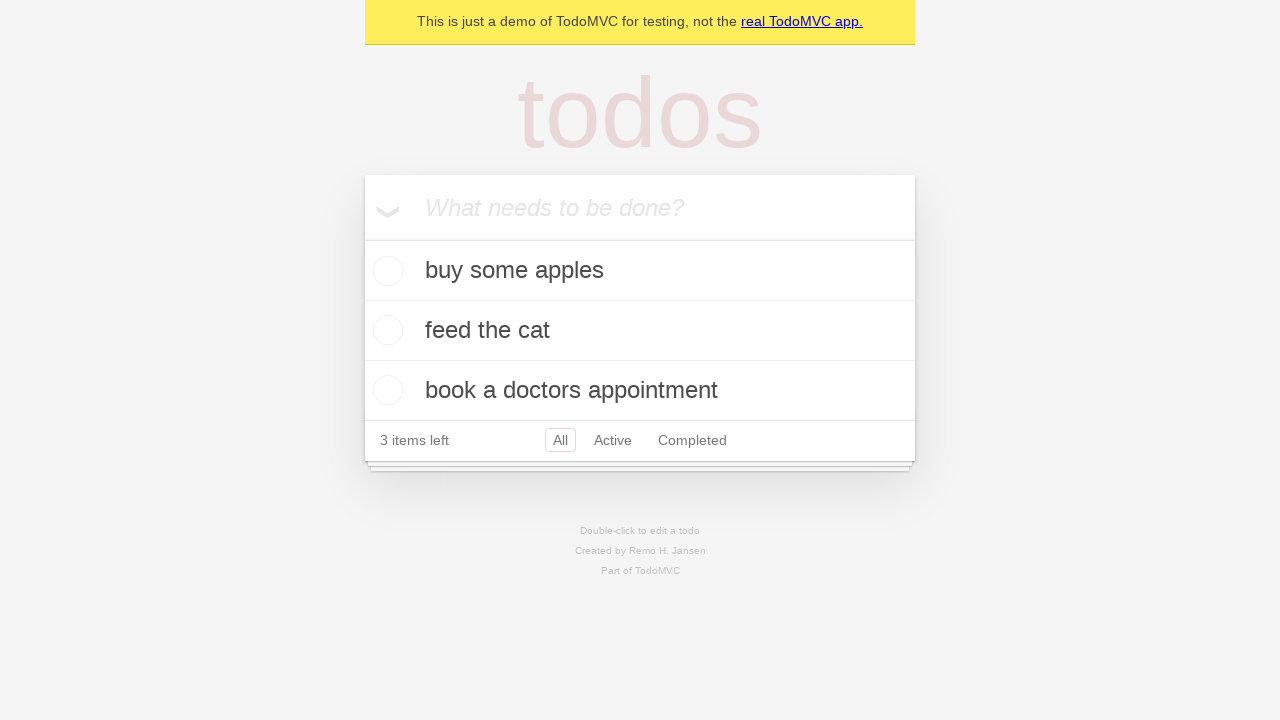

Double-clicked second todo item to enter edit mode at (640, 331) on [data-testid='todo-item'] >> nth=1
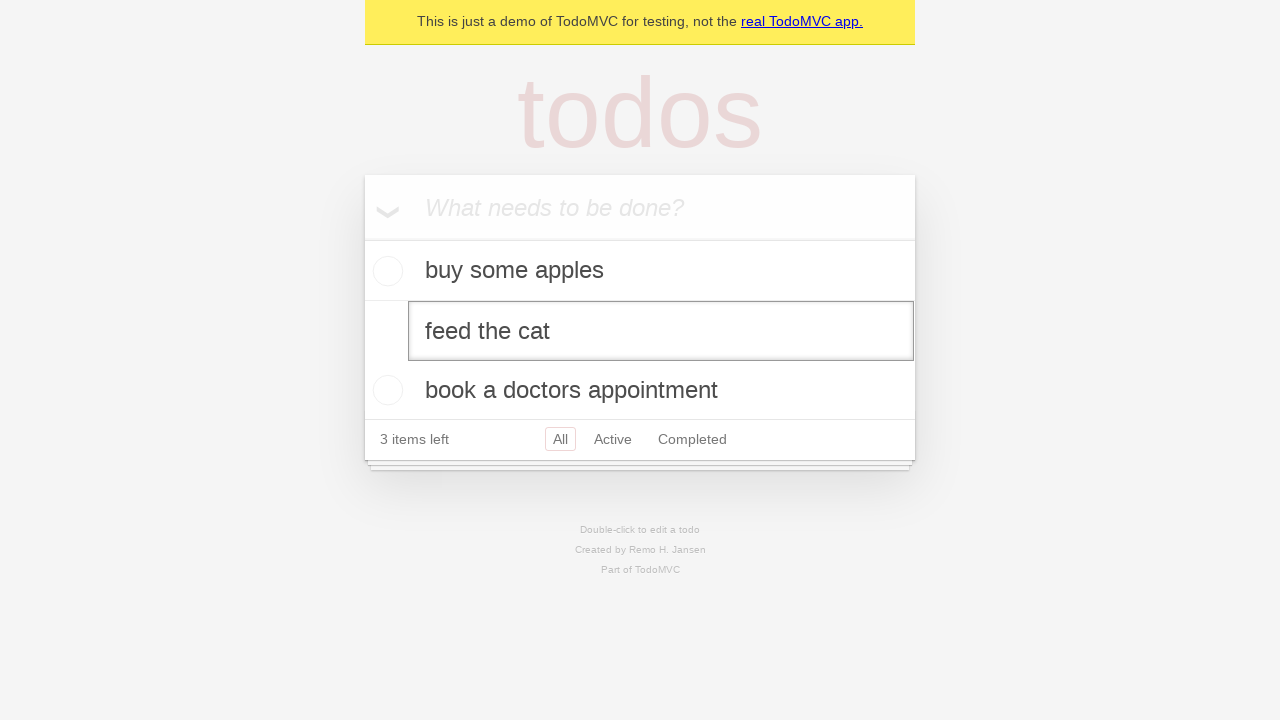

Filled edit field with 'buy some sausages' on [data-testid='todo-item'] >> nth=1 >> internal:role=textbox[name="Edit"i]
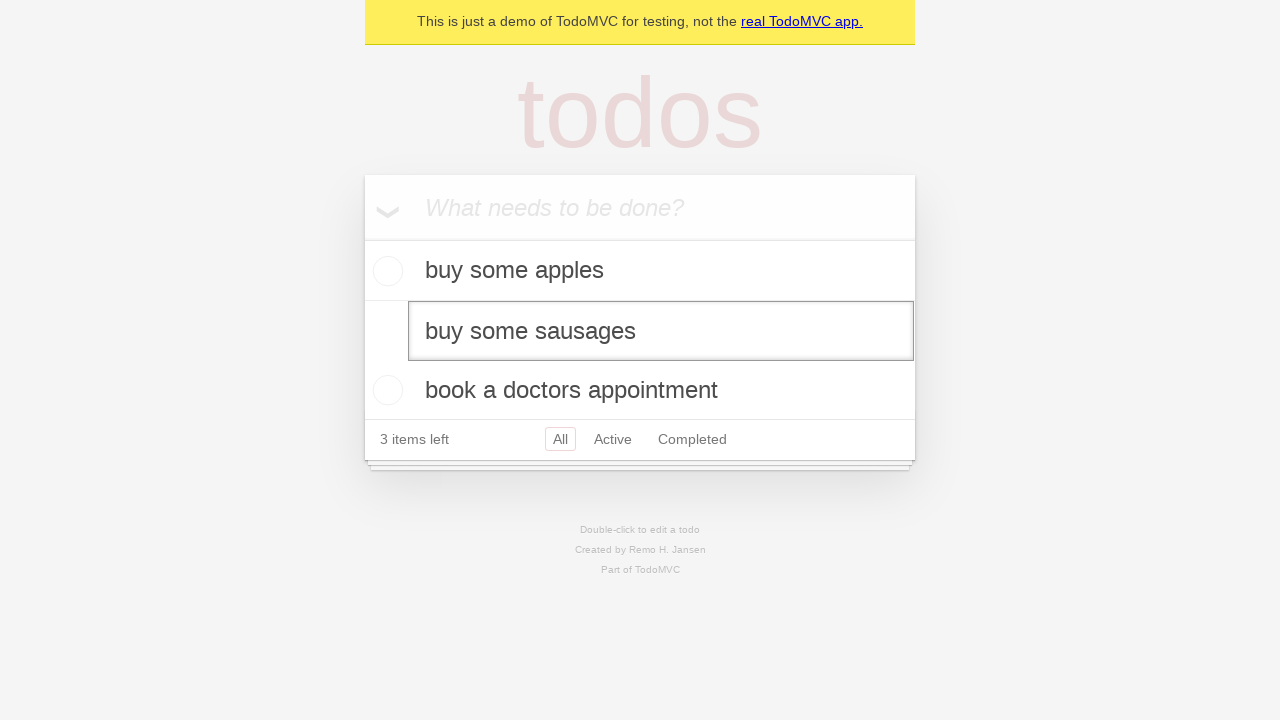

Dispatched blur event to save edit on the second todo
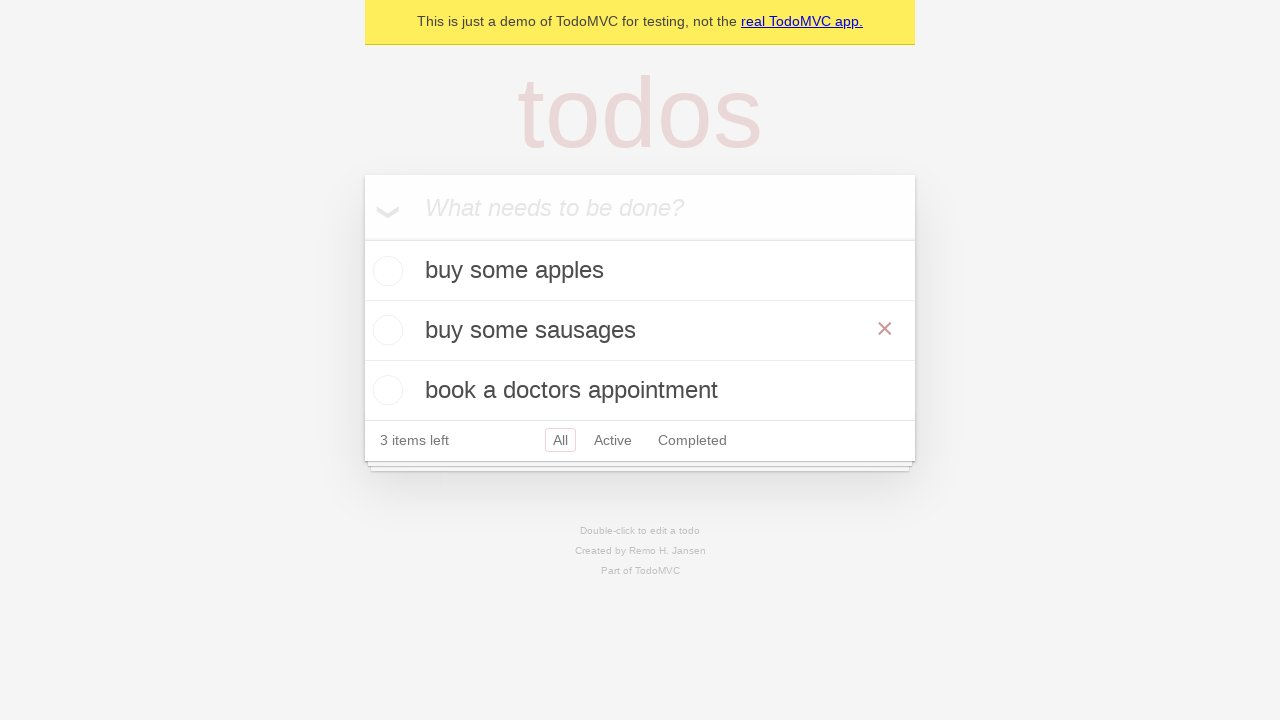

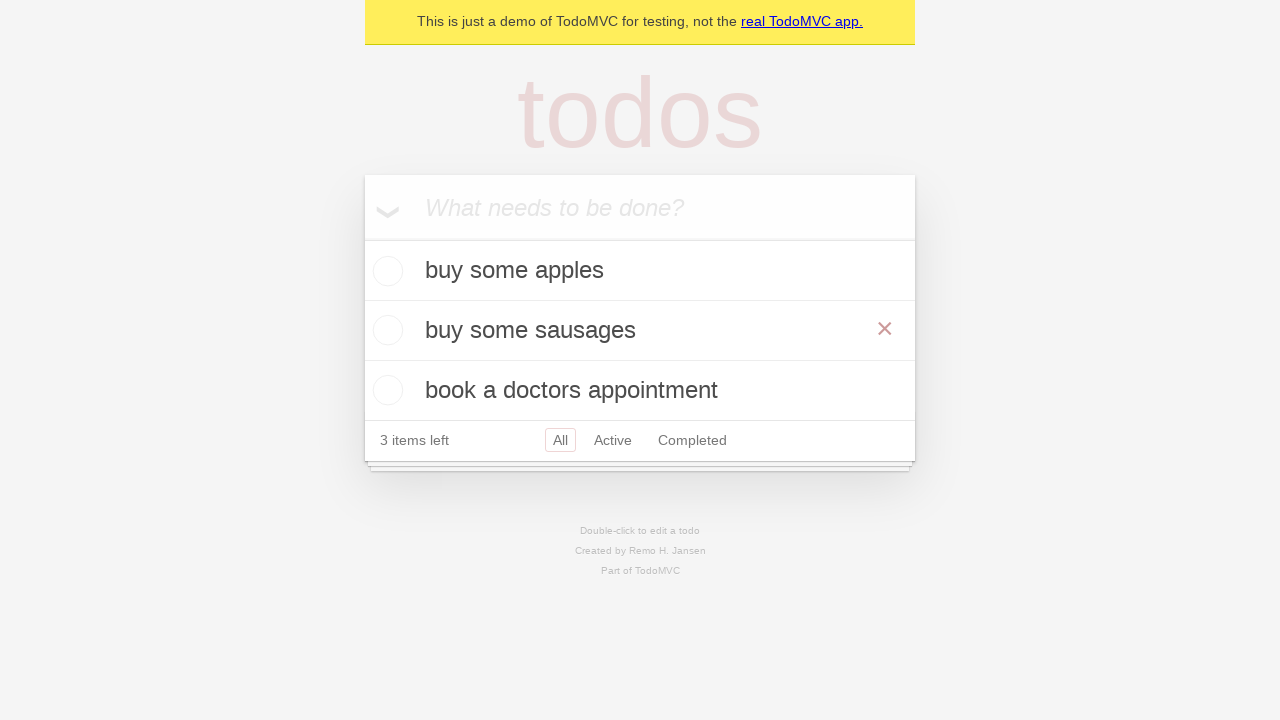